Tests a contact/registration form by filling in name, email, phone number, and address fields on a test automation practice website

Starting URL: https://testautomationpractice.blogspot.com/

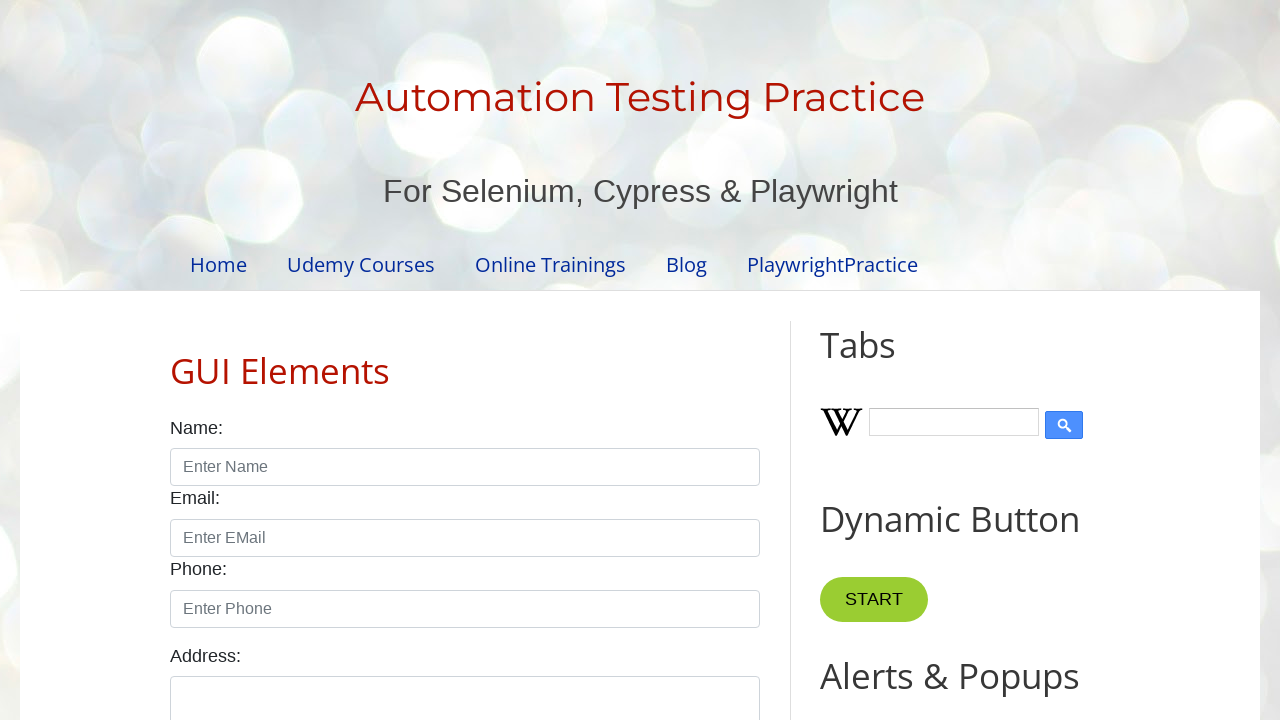

Filled name field with 'Utsav' on #name
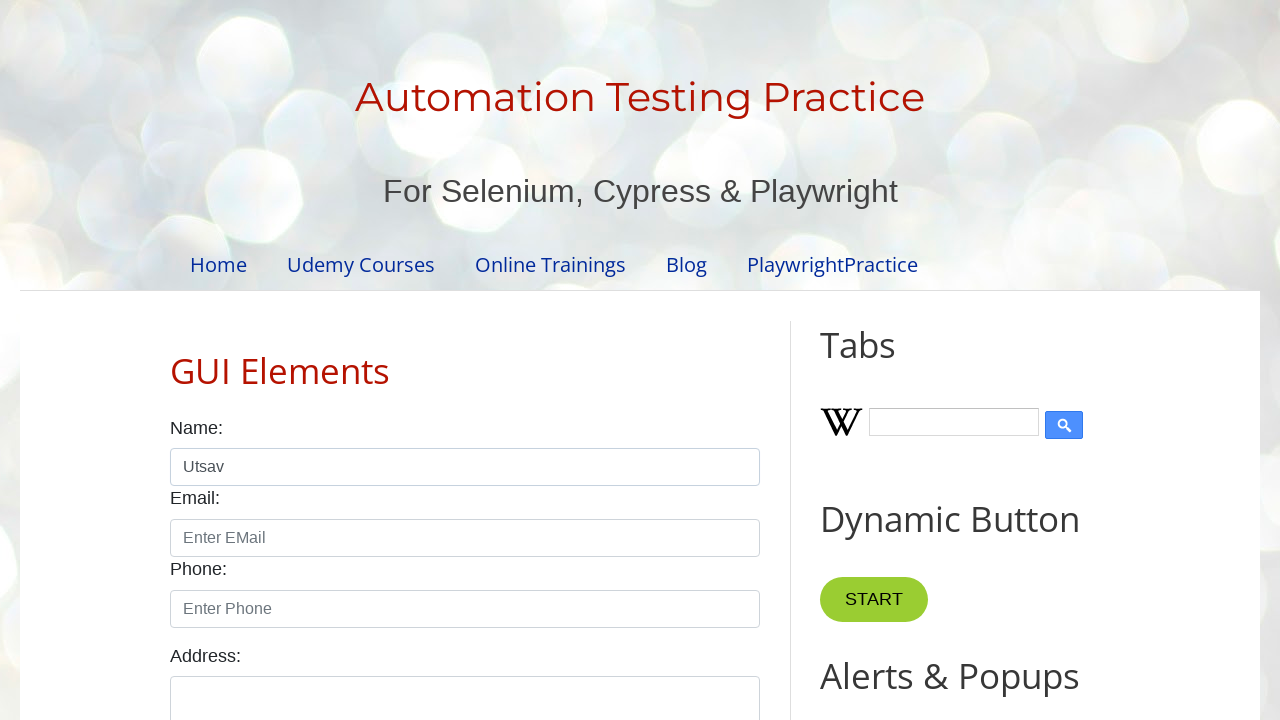

Filled email field with 'abc@gmail.com' on #email
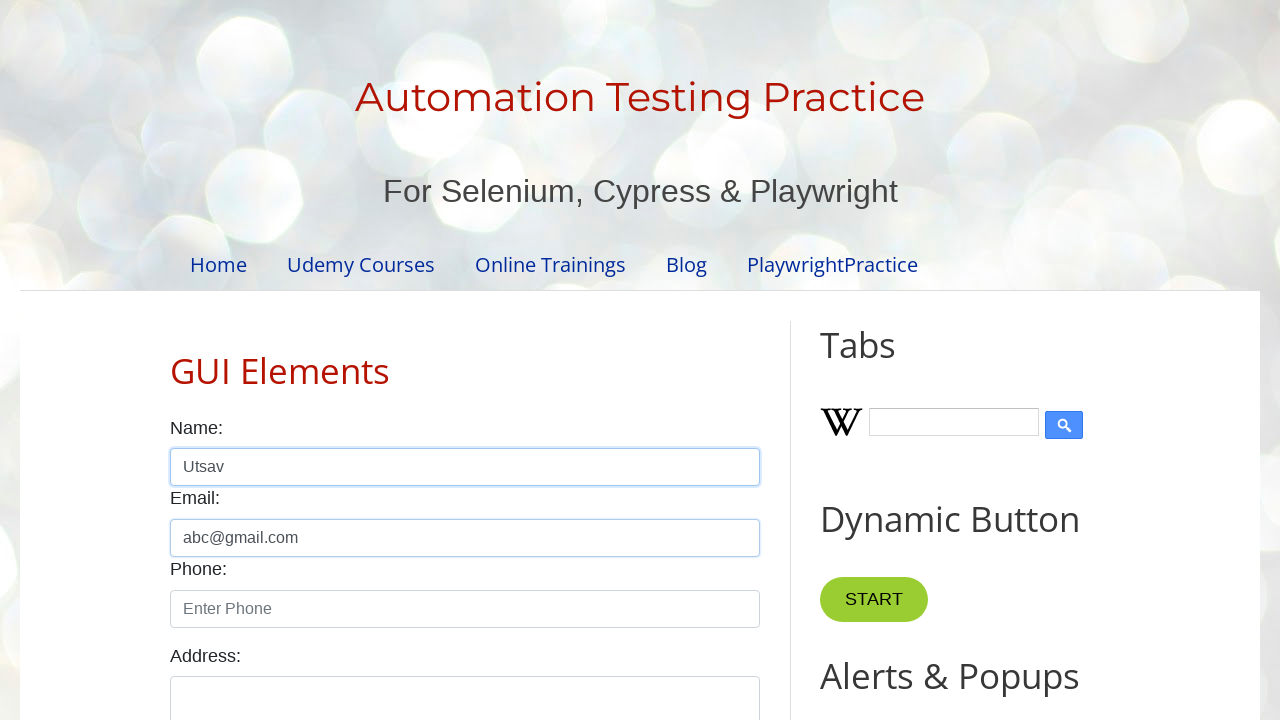

Filled phone field with '987654321' on #phone
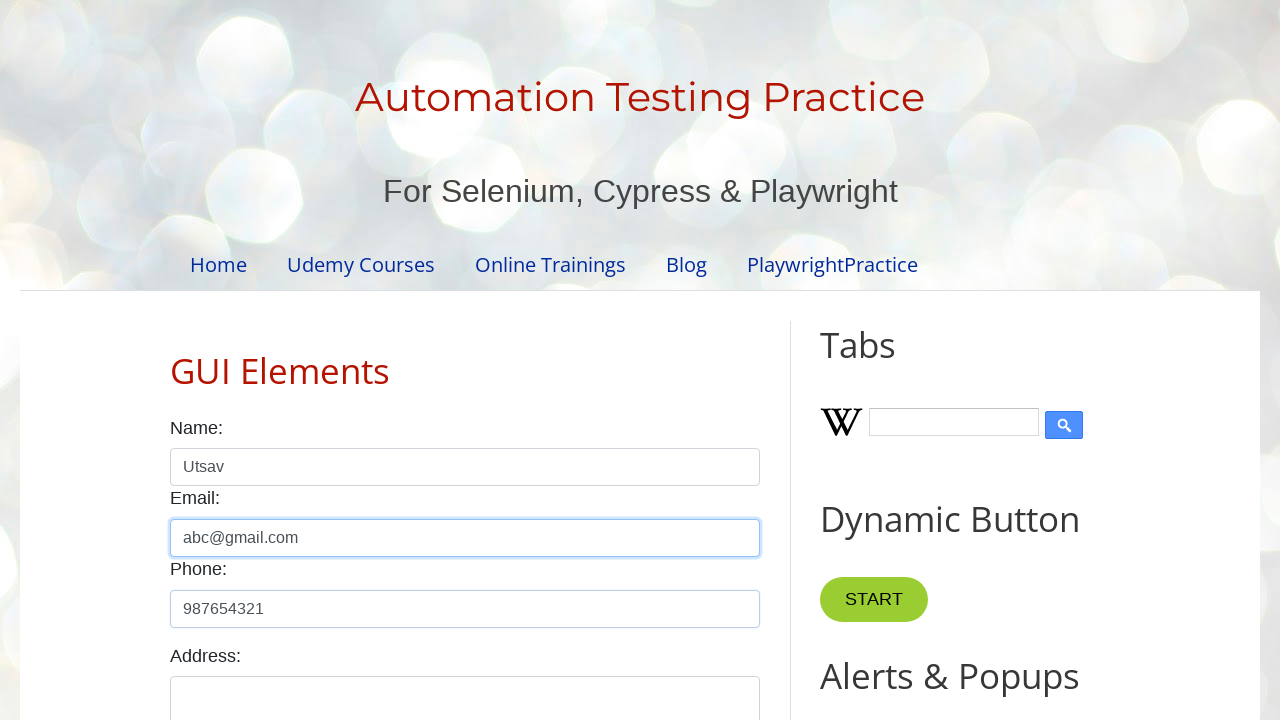

Filled address field with '12,tblock, delhi' on #textarea
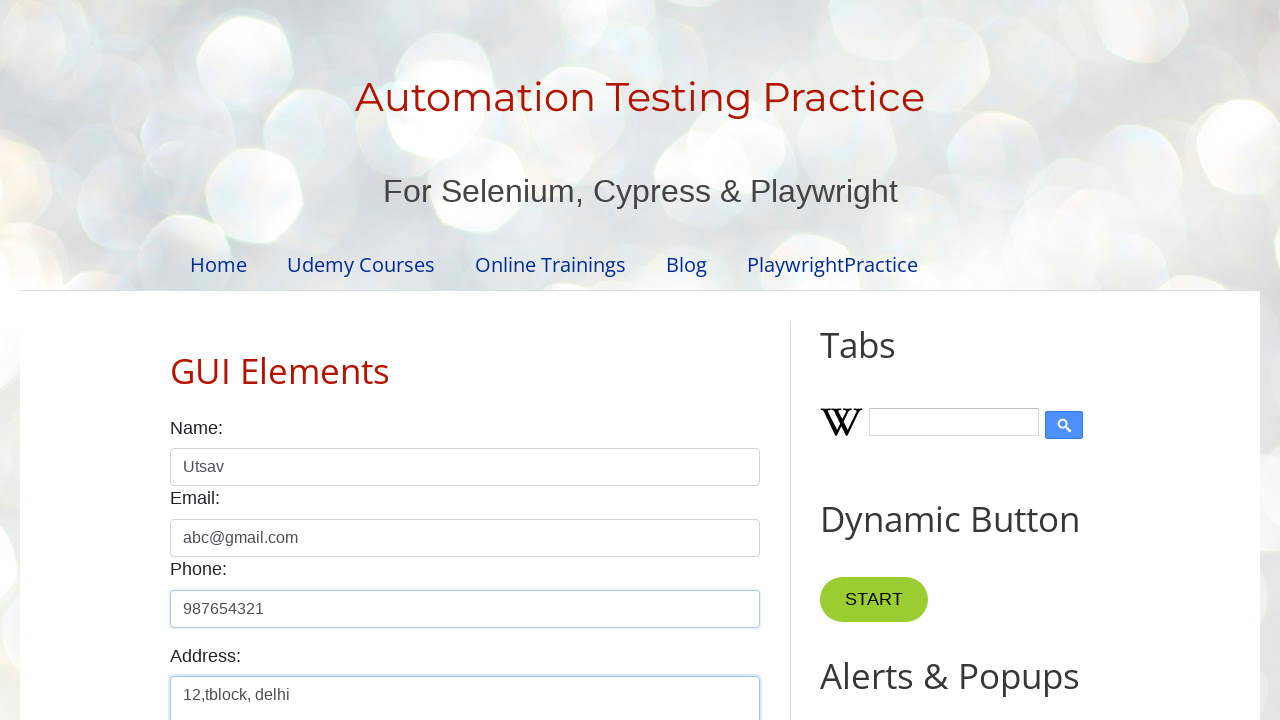

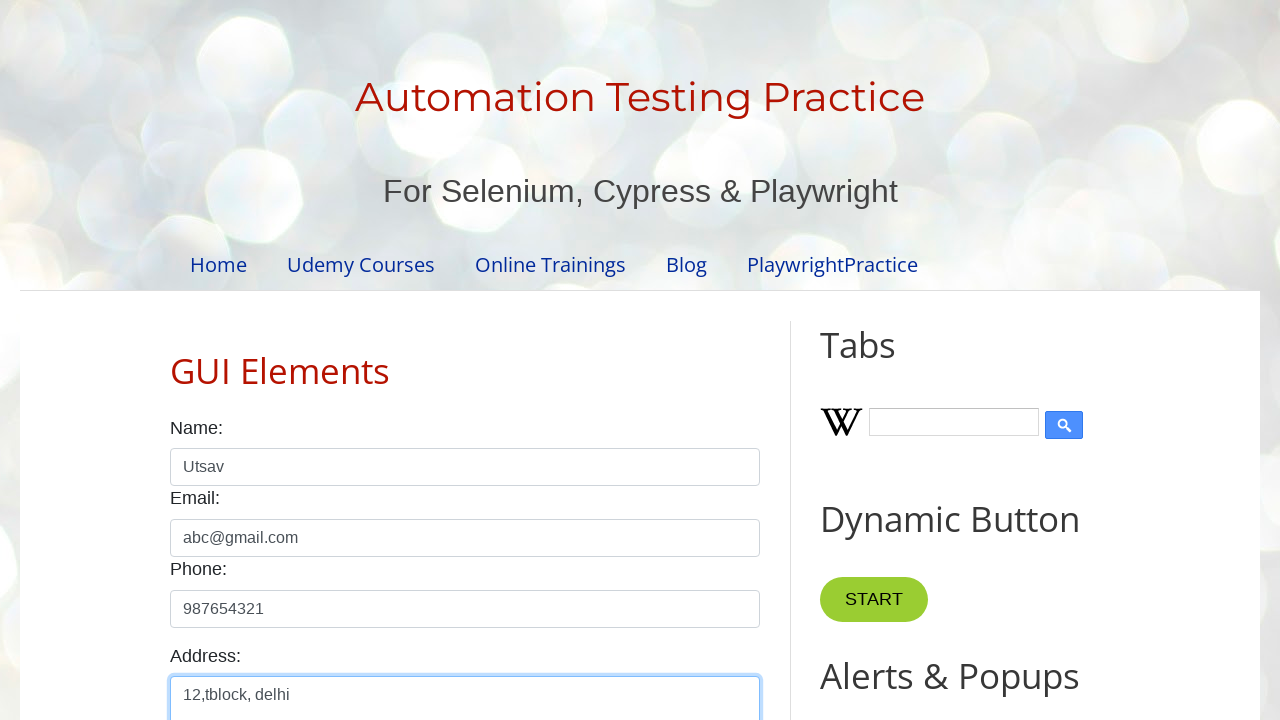